Tests direct link navigation by clicking a button and verifying the resulting page displays expected text content

Starting URL: https://testpages.eviltester.com/styled/download/download.html

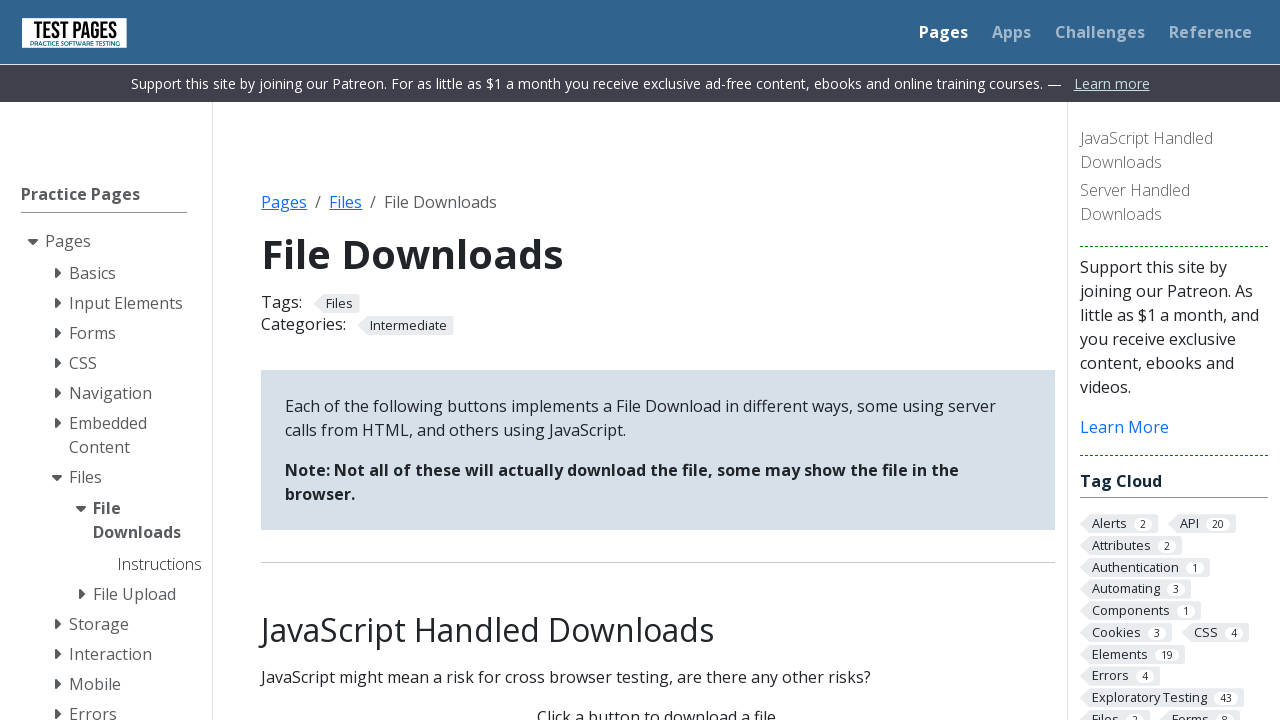

Clicked the Direct Link button at (658, 360) on internal:role=button[name="Direct Link"s]
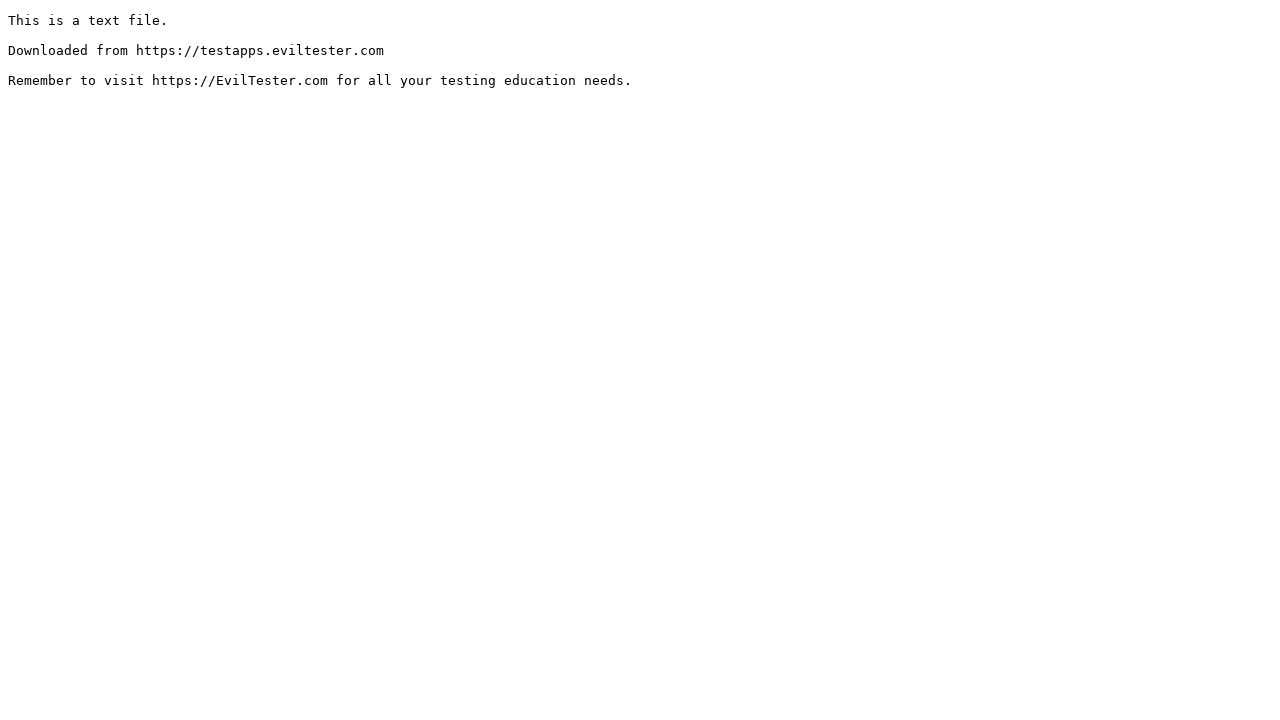

Verified expected text 'This is a text file' is visible on the page
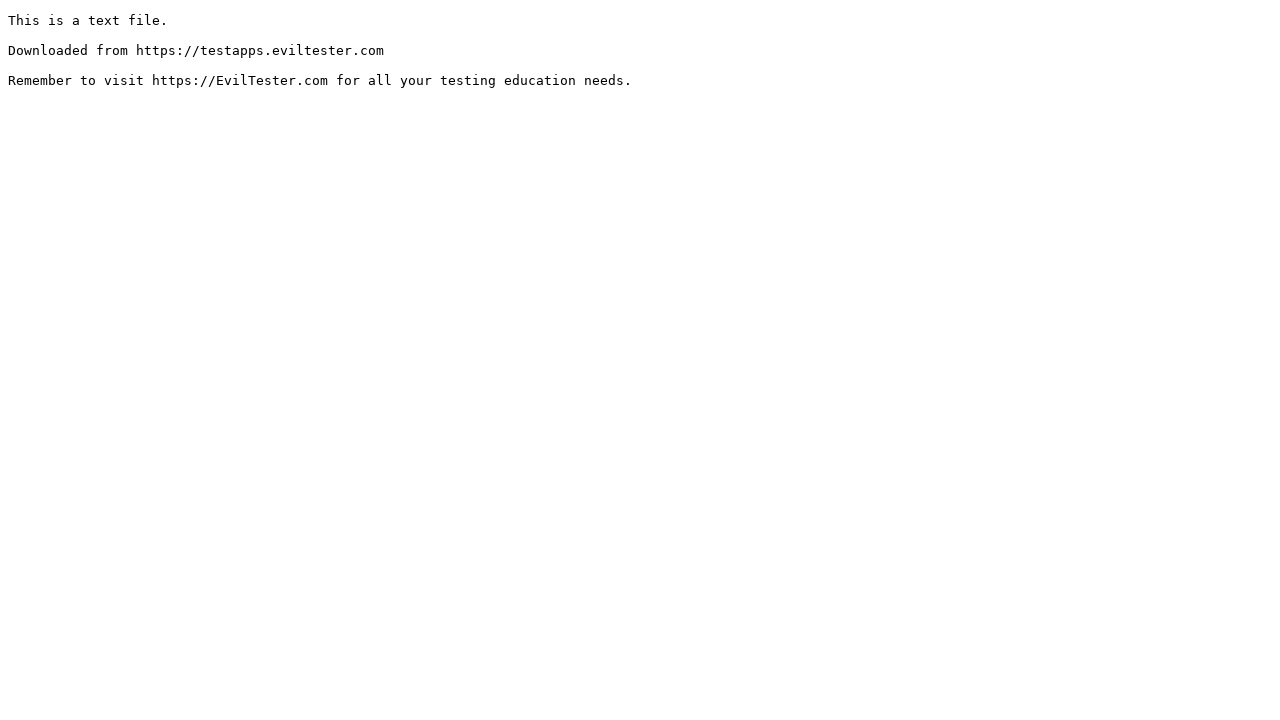

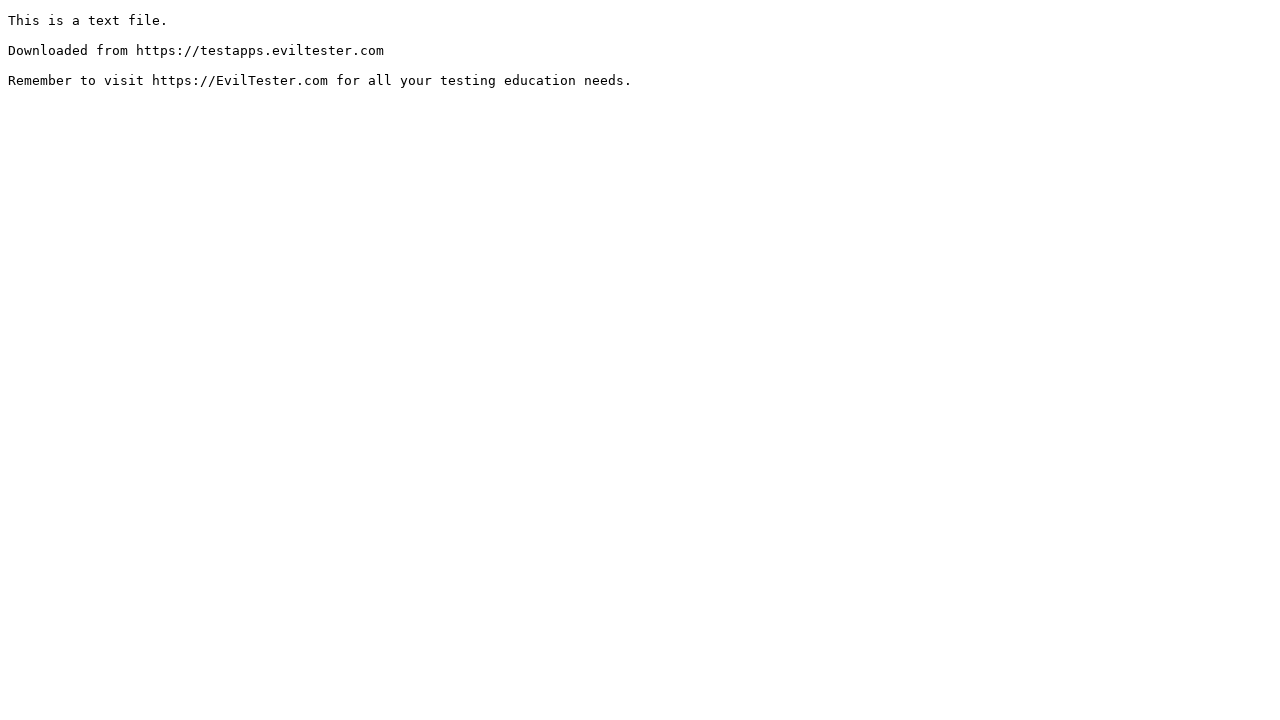